Navigates through Browse Languages to letter M and verifies the Mathematica language row details in the table.

Starting URL: http://www.99-bottles-of-beer.net/

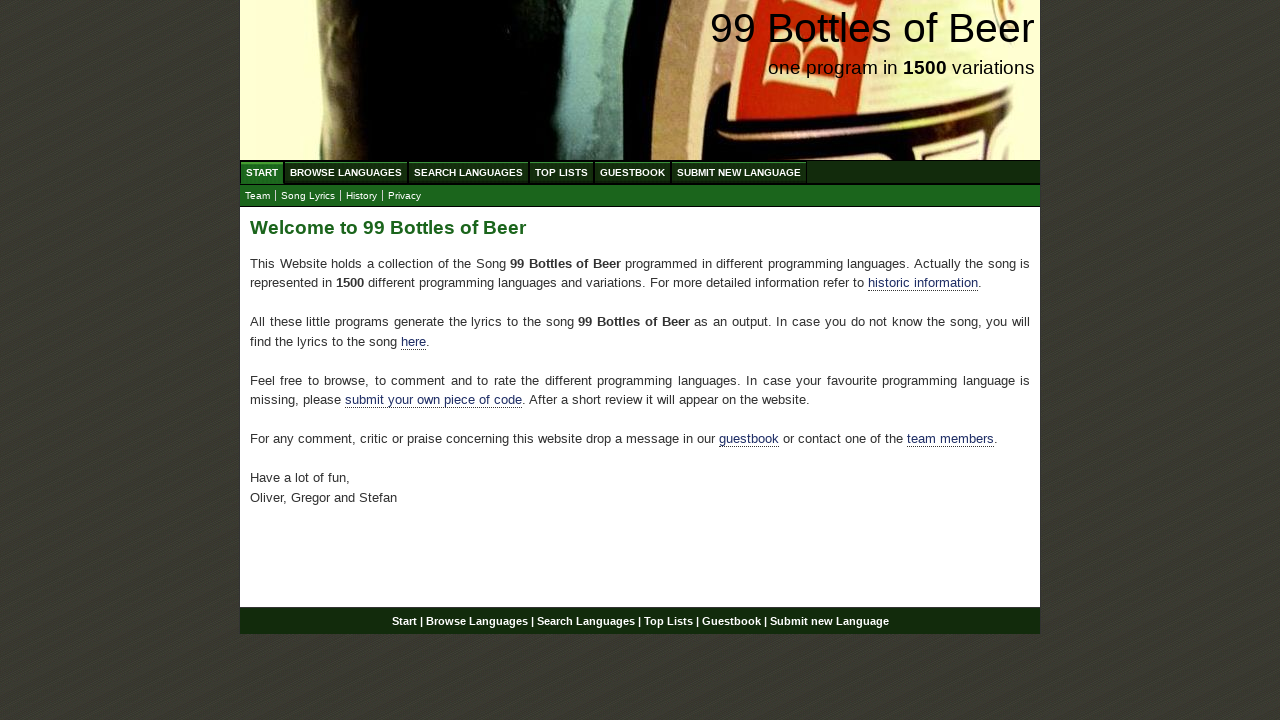

Clicked Browse Languages menu at (346, 172) on xpath=//li/a[@href='/abc.html']
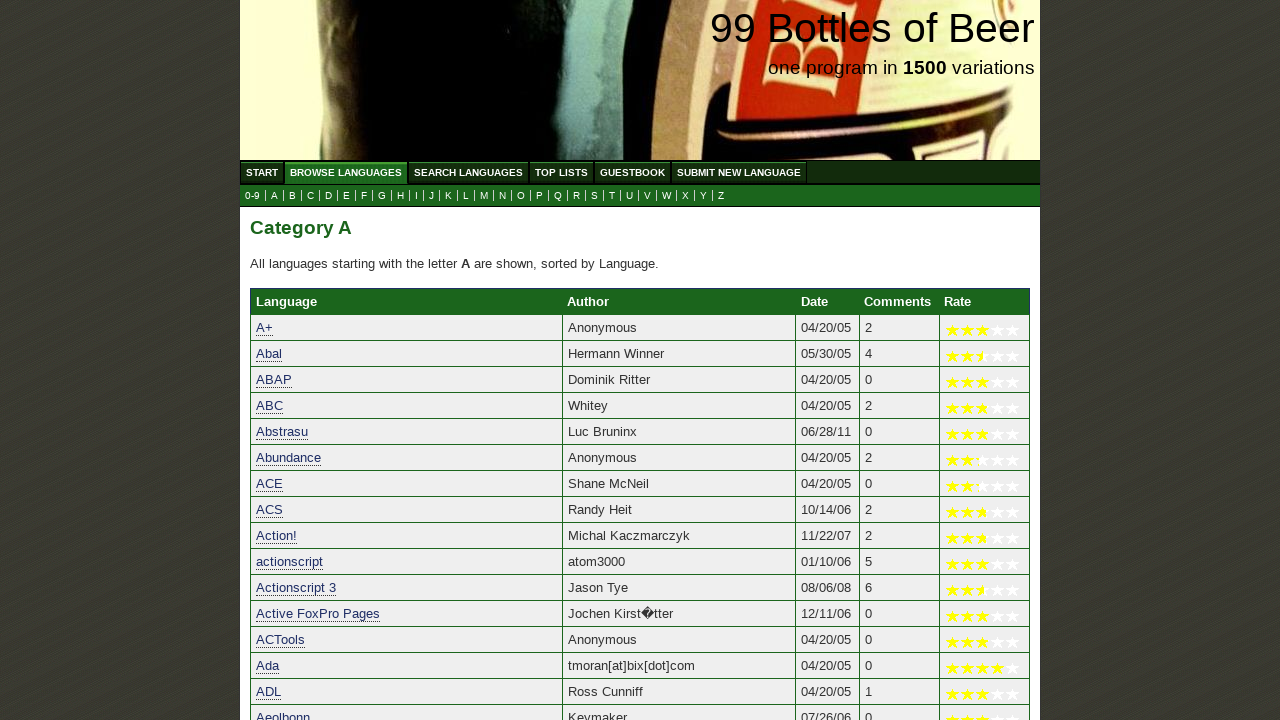

Clicked letter M submenu to filter languages at (484, 196) on xpath=//a[@href='m.html']
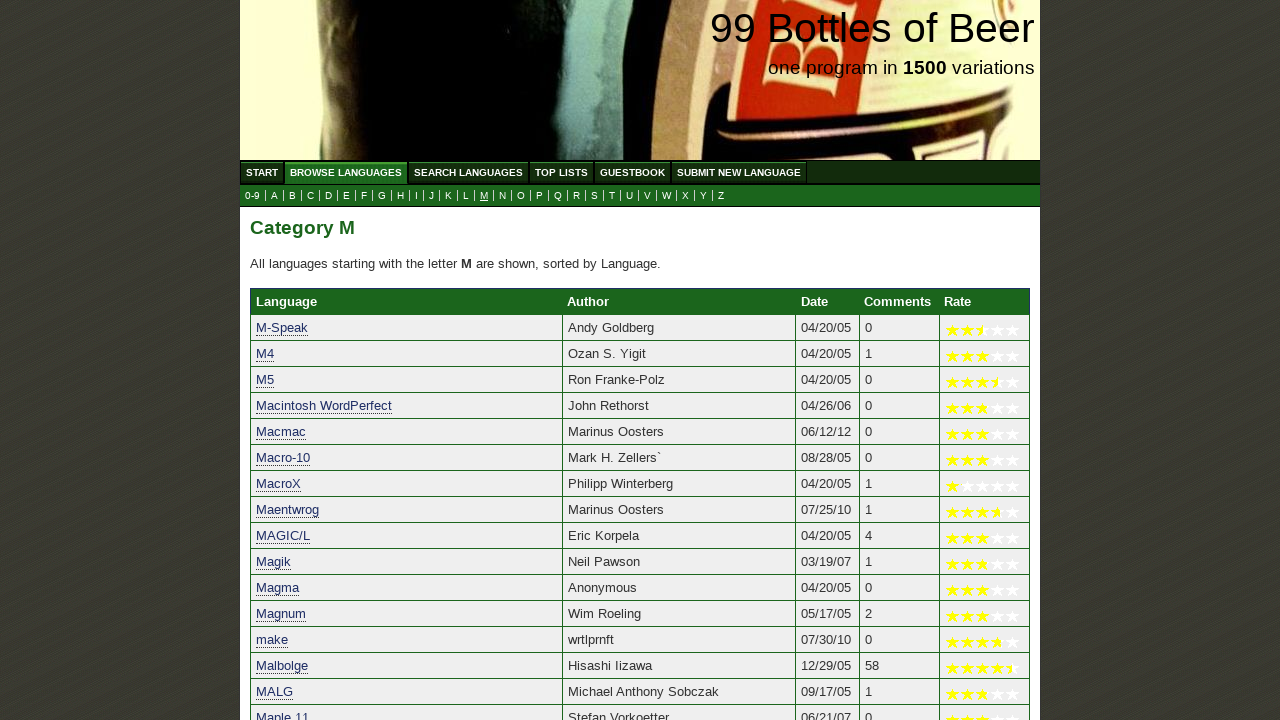

Mathematica language row loaded in the table
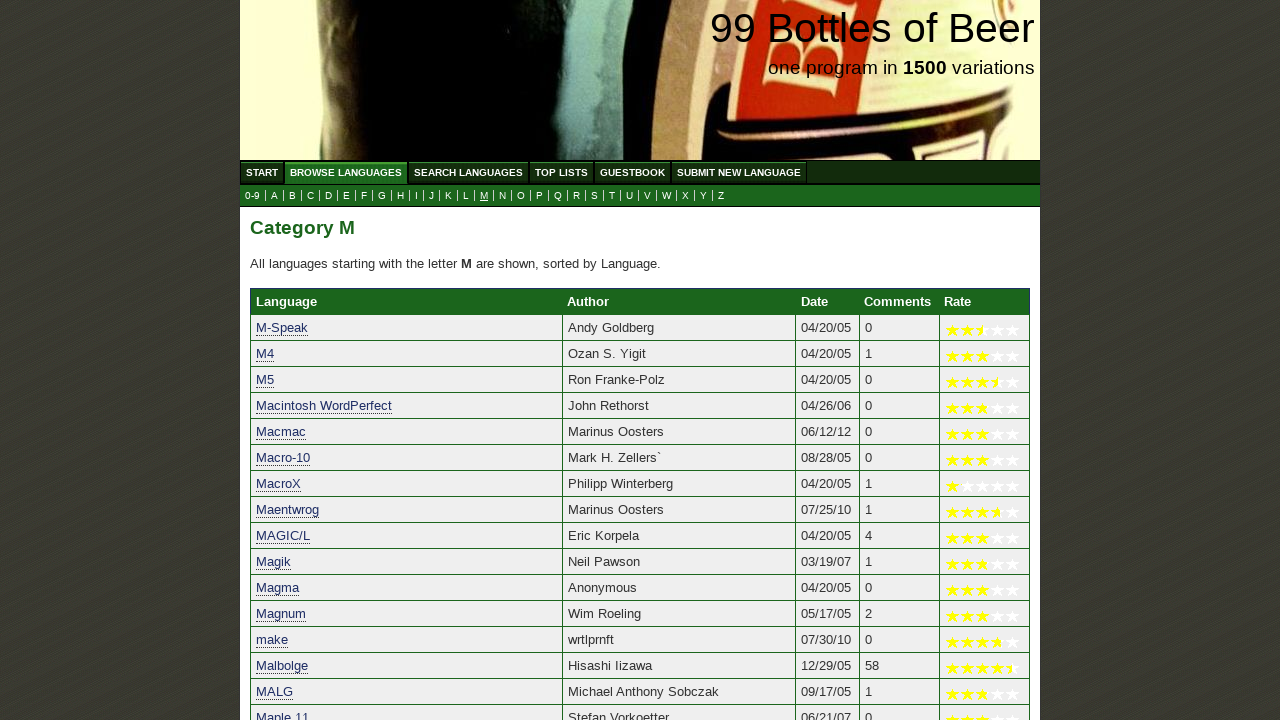

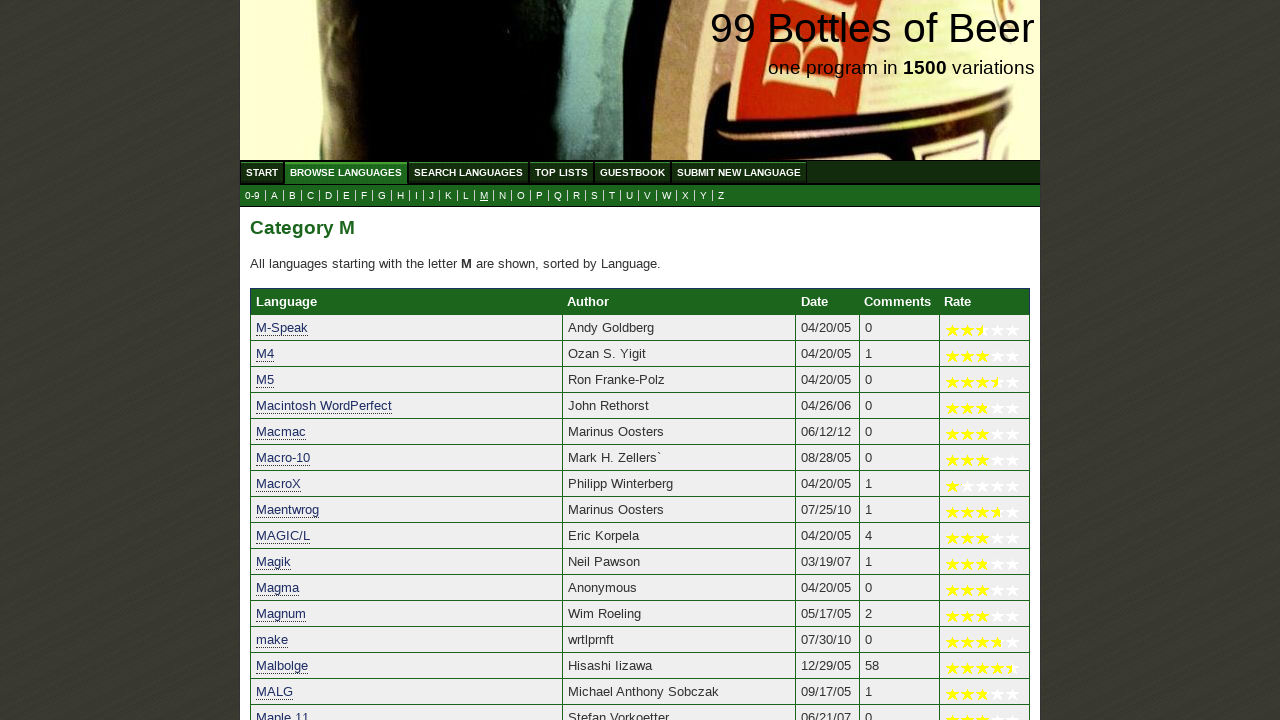